Tests drag and drop functionality by dragging an element into a droppable area within an iframe

Starting URL: https://jqueryui.com/droppable/

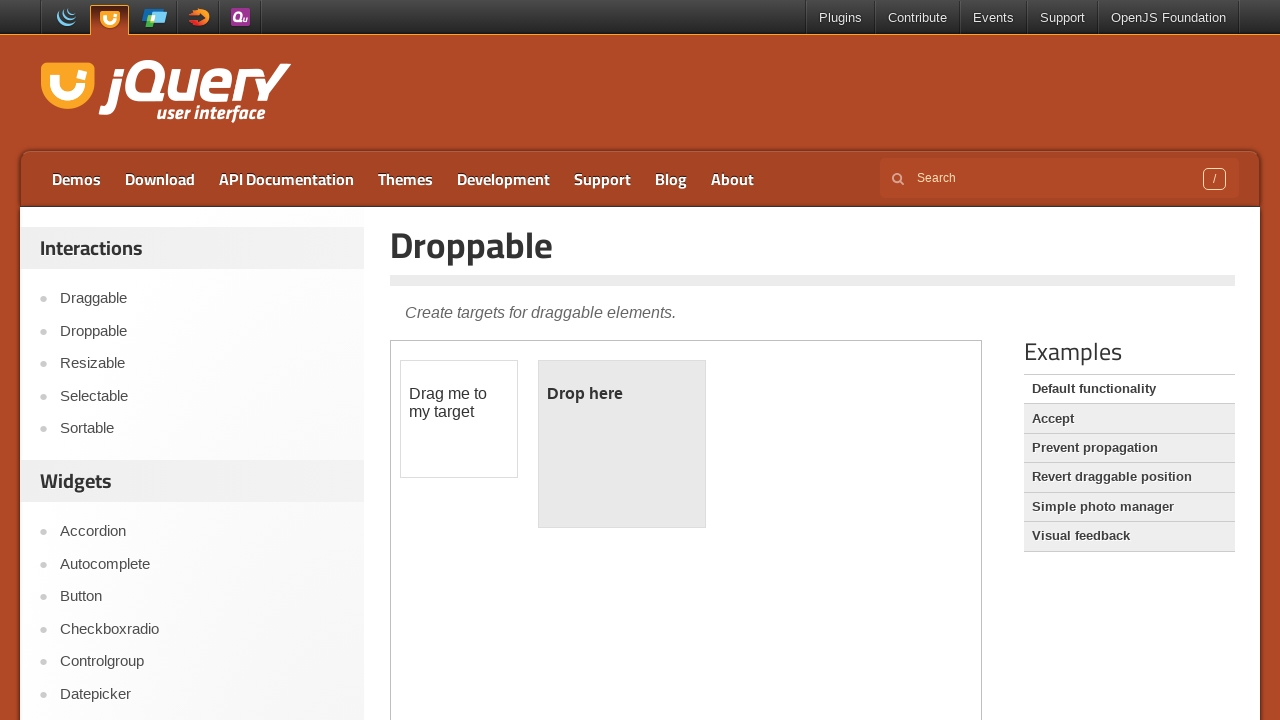

Navigated to jQuery UI droppable demo page
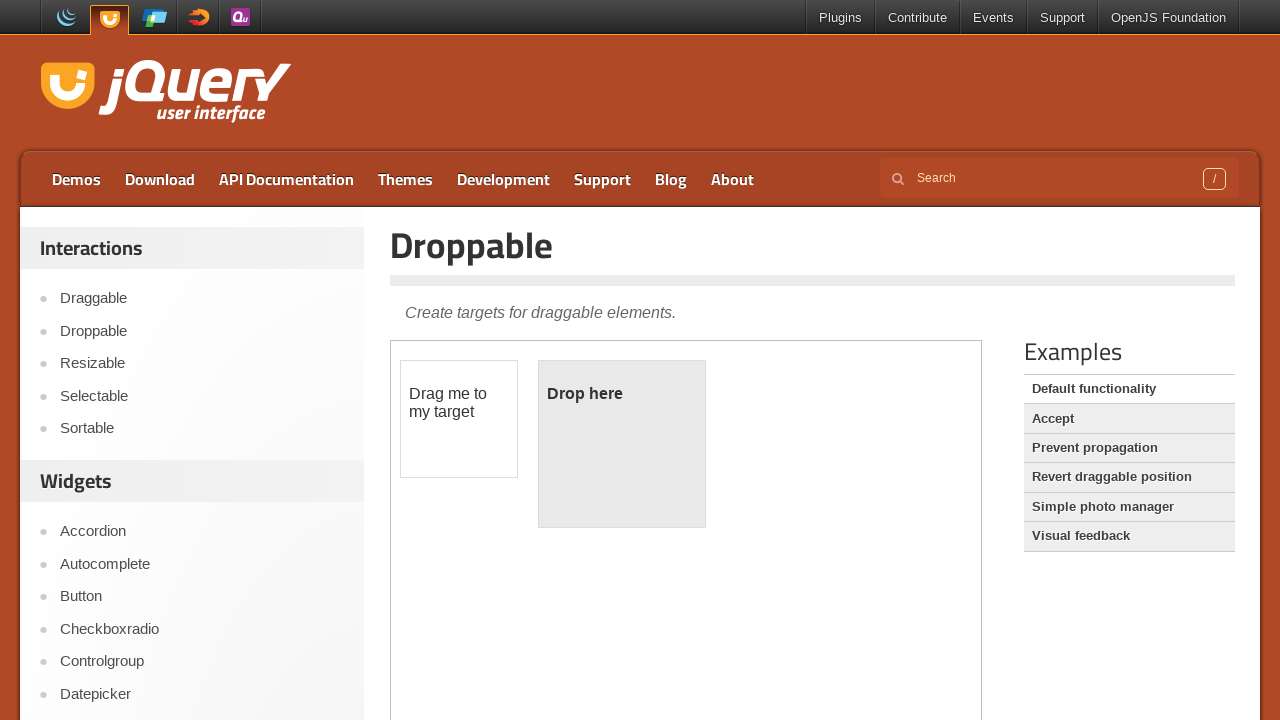

Located the demo iframe
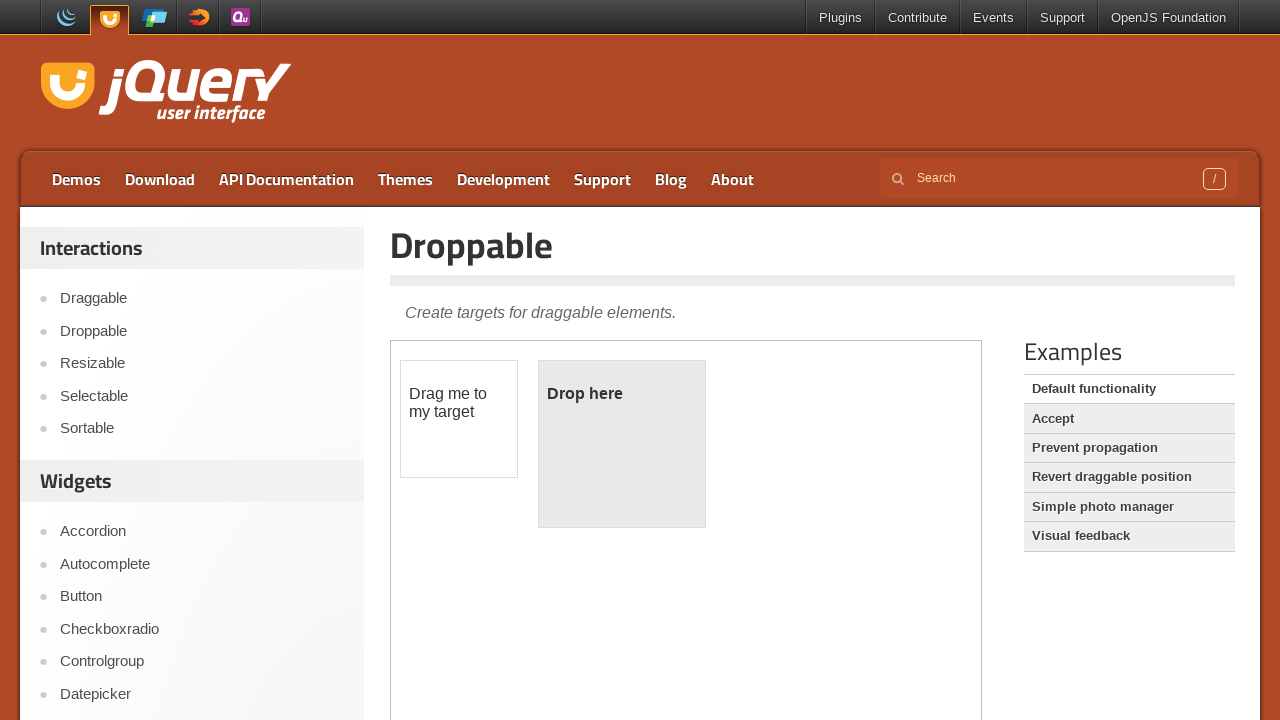

Located the draggable element within the iframe
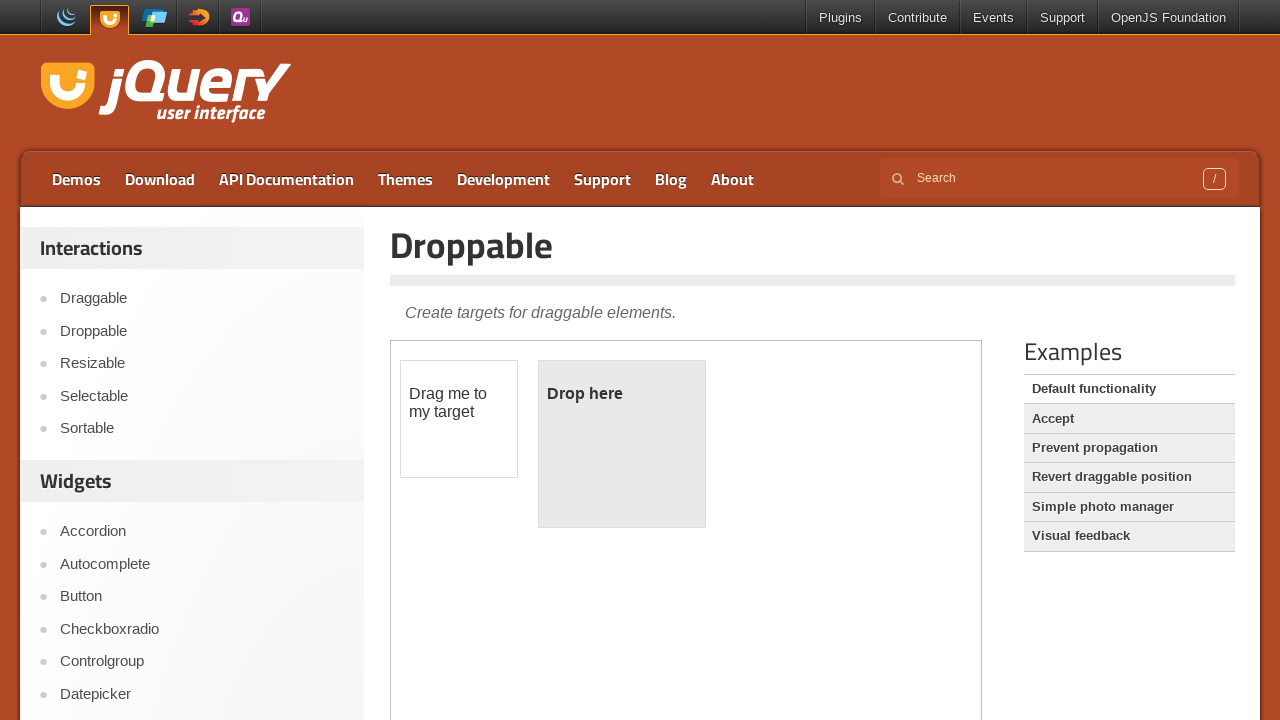

Located the droppable area within the iframe
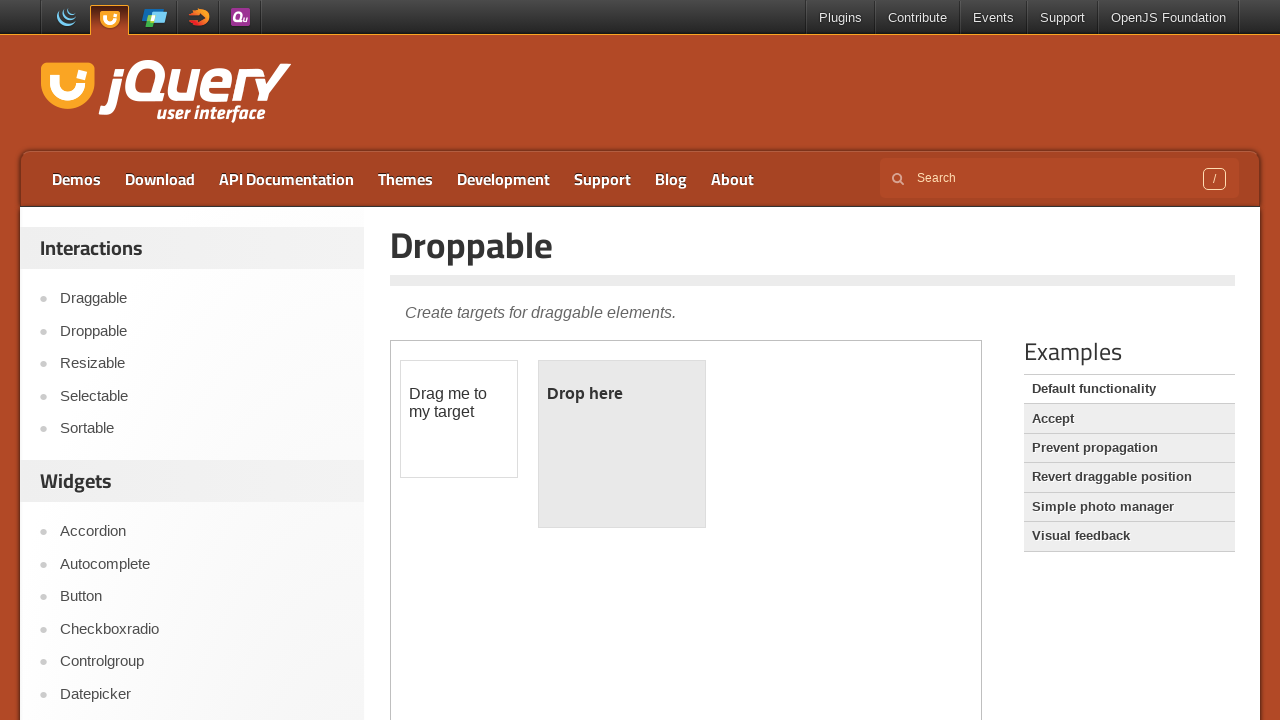

Dragged the draggable element into the droppable area at (622, 444)
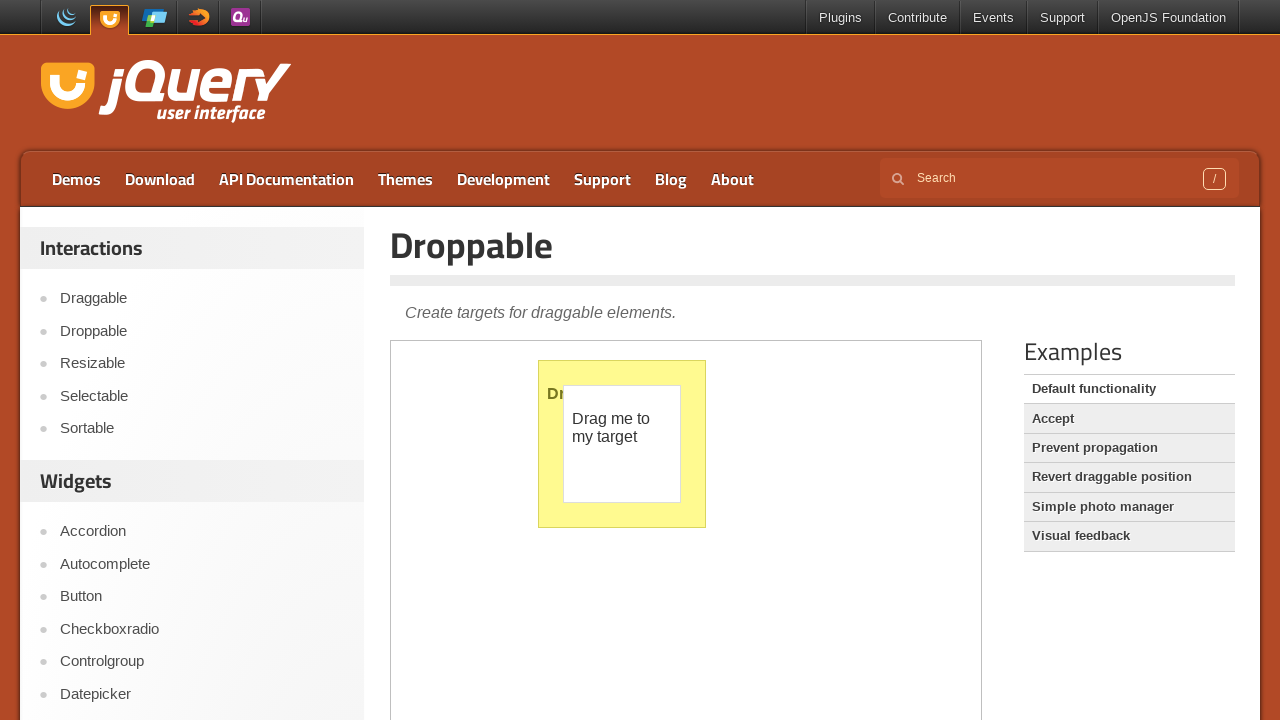

Waited for drag and drop action to complete
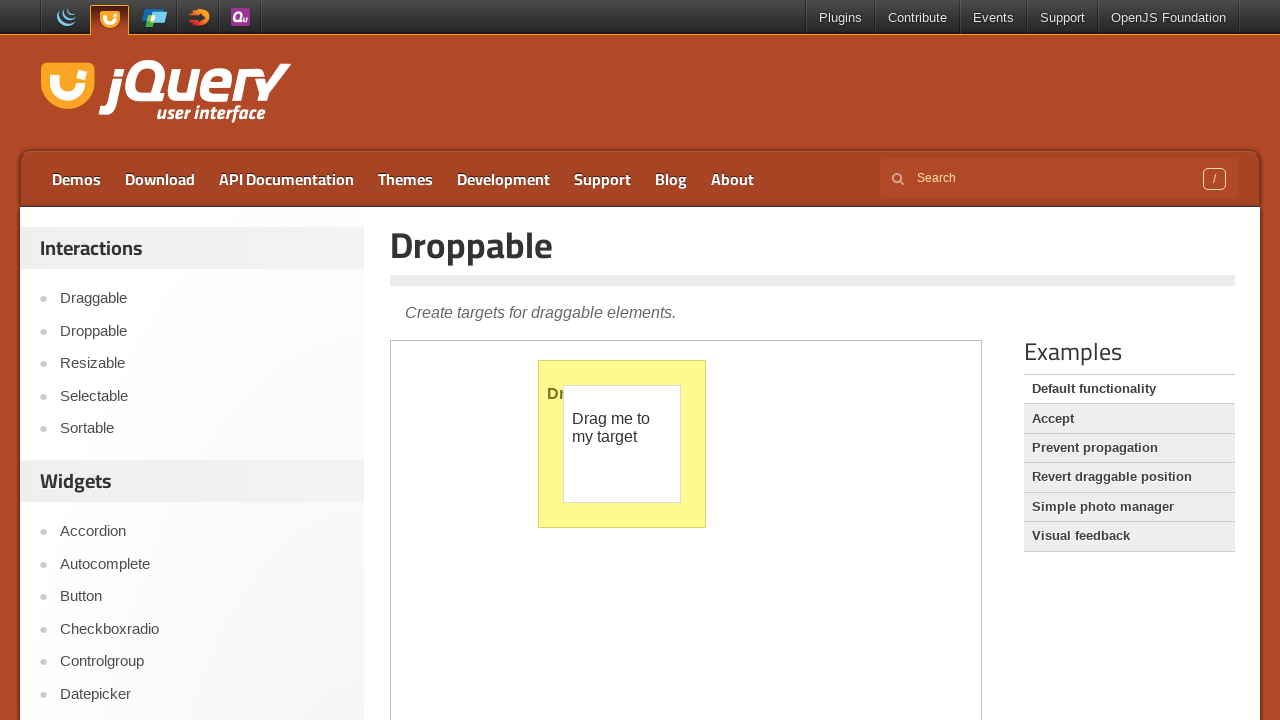

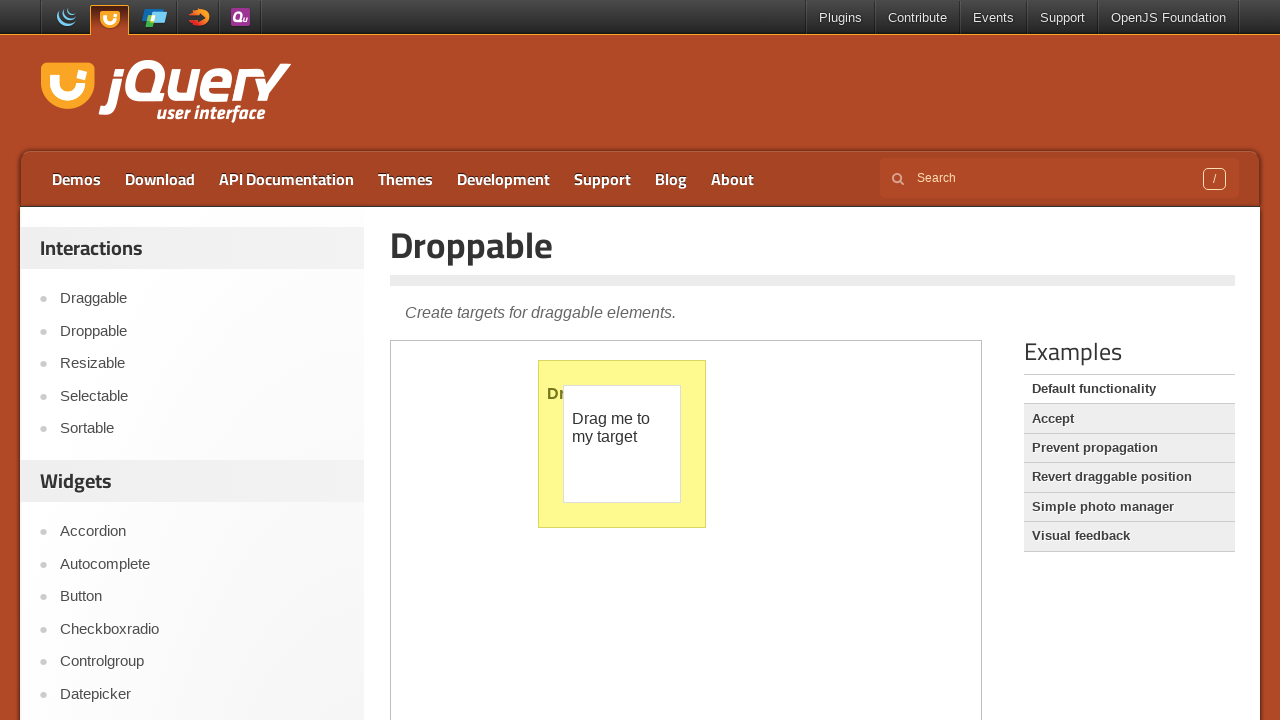